Tests drag and drop functionality on jQuery UI demo page by dragging an element and dropping it onto a target area within an iframe

Starting URL: https://jqueryui.com/droppable/

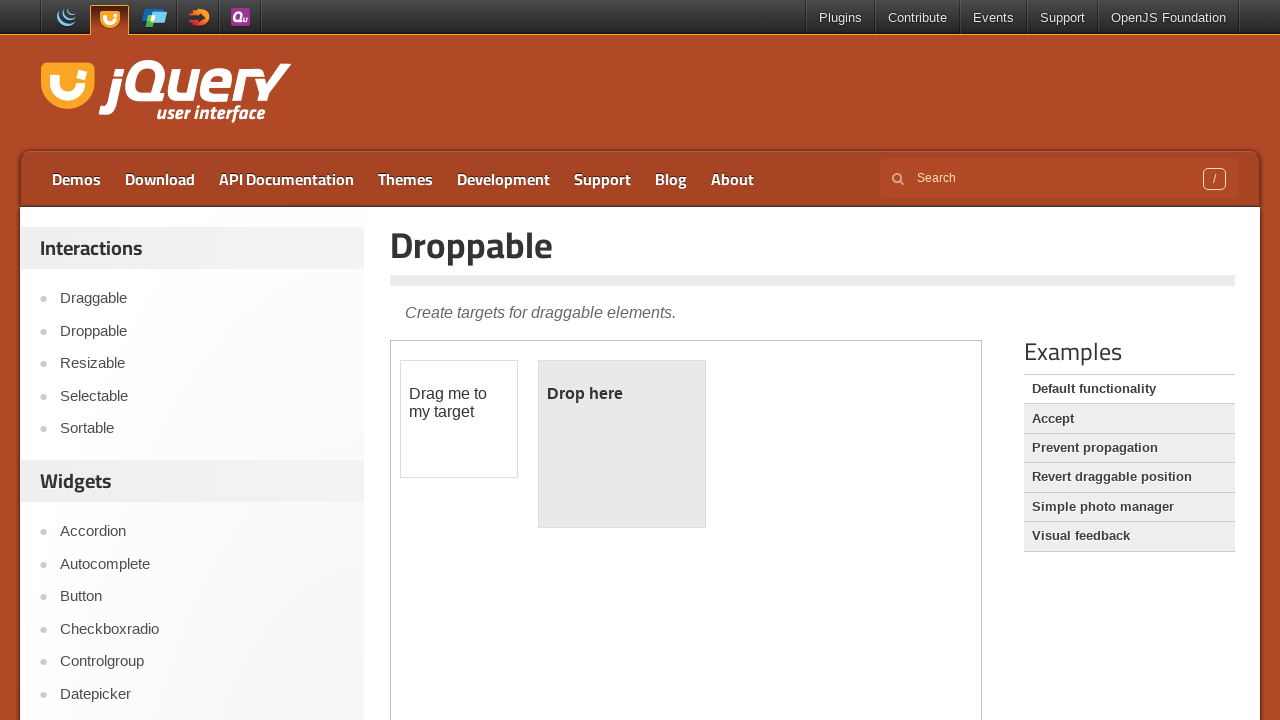

Located the demo frame iframe
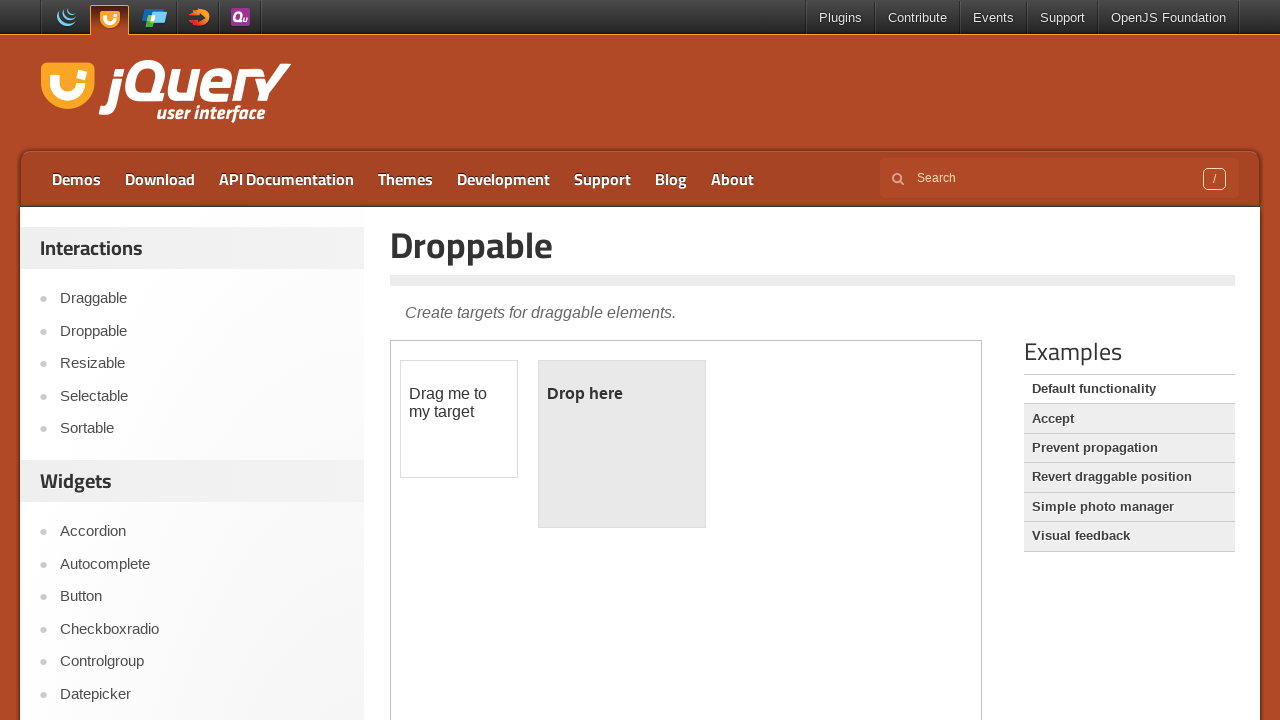

Located the draggable element within iframe
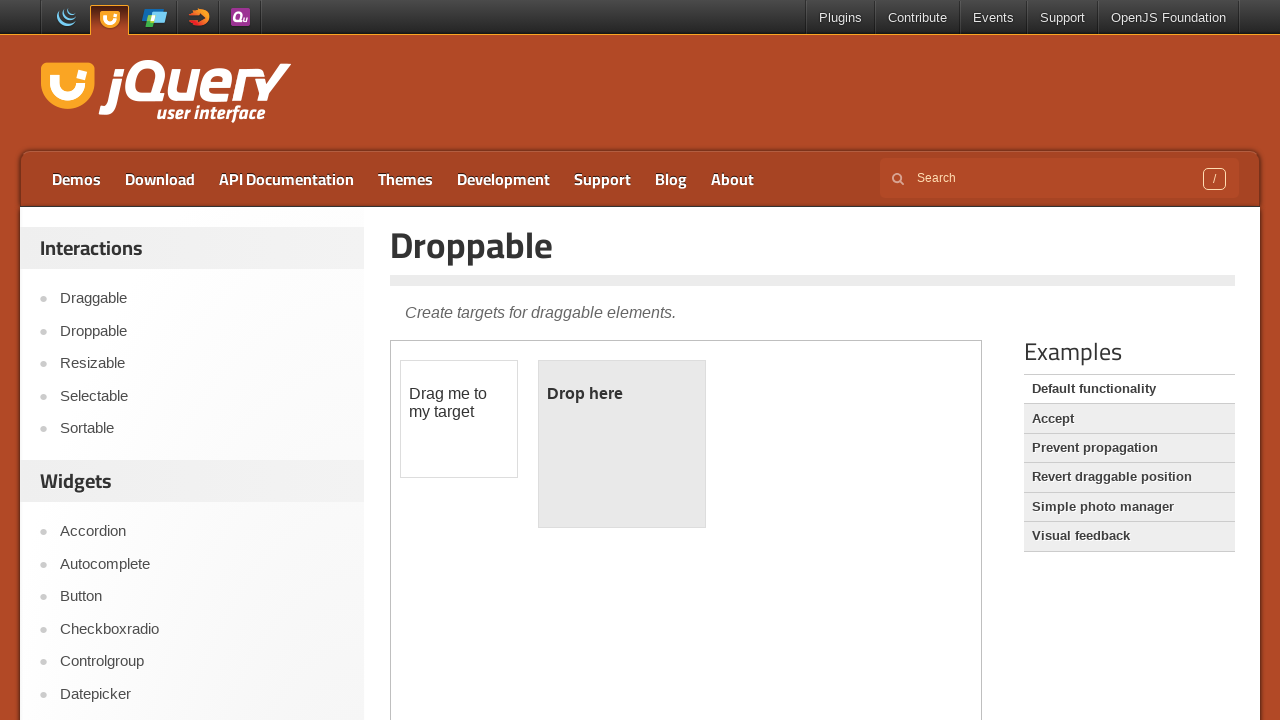

Located the droppable target element within iframe
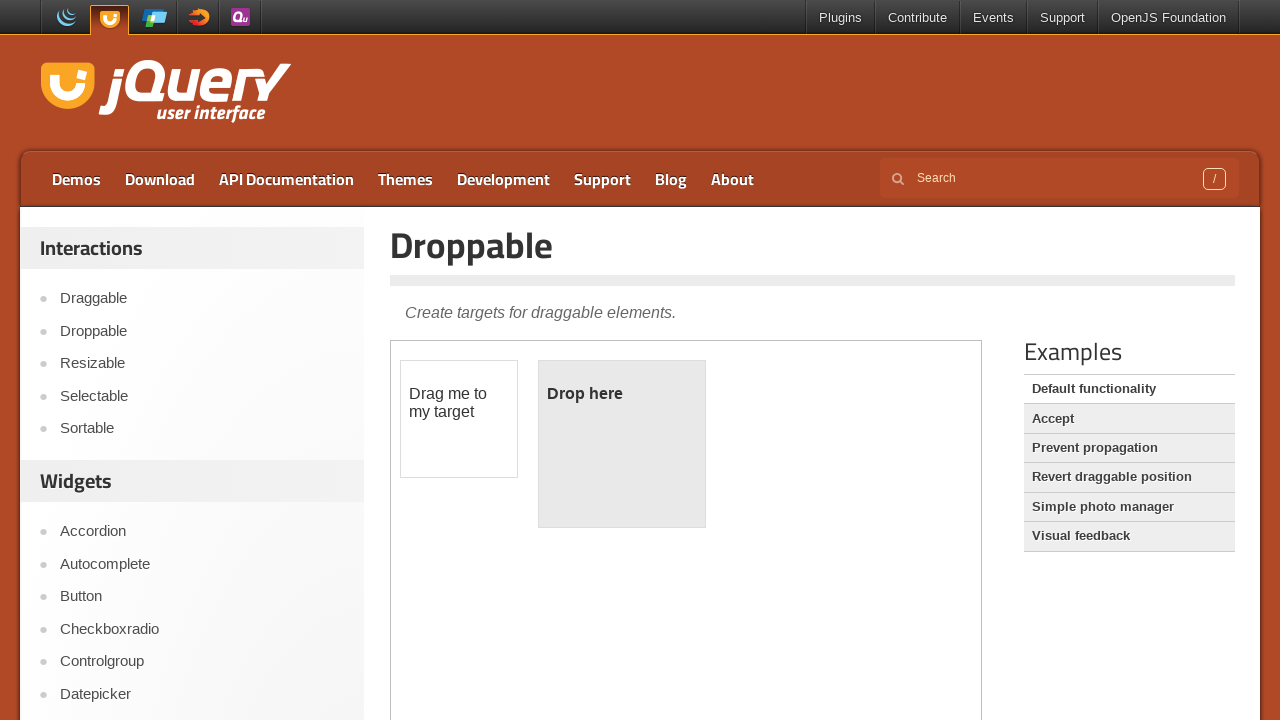

Dragged the draggable element onto the droppable target at (622, 444)
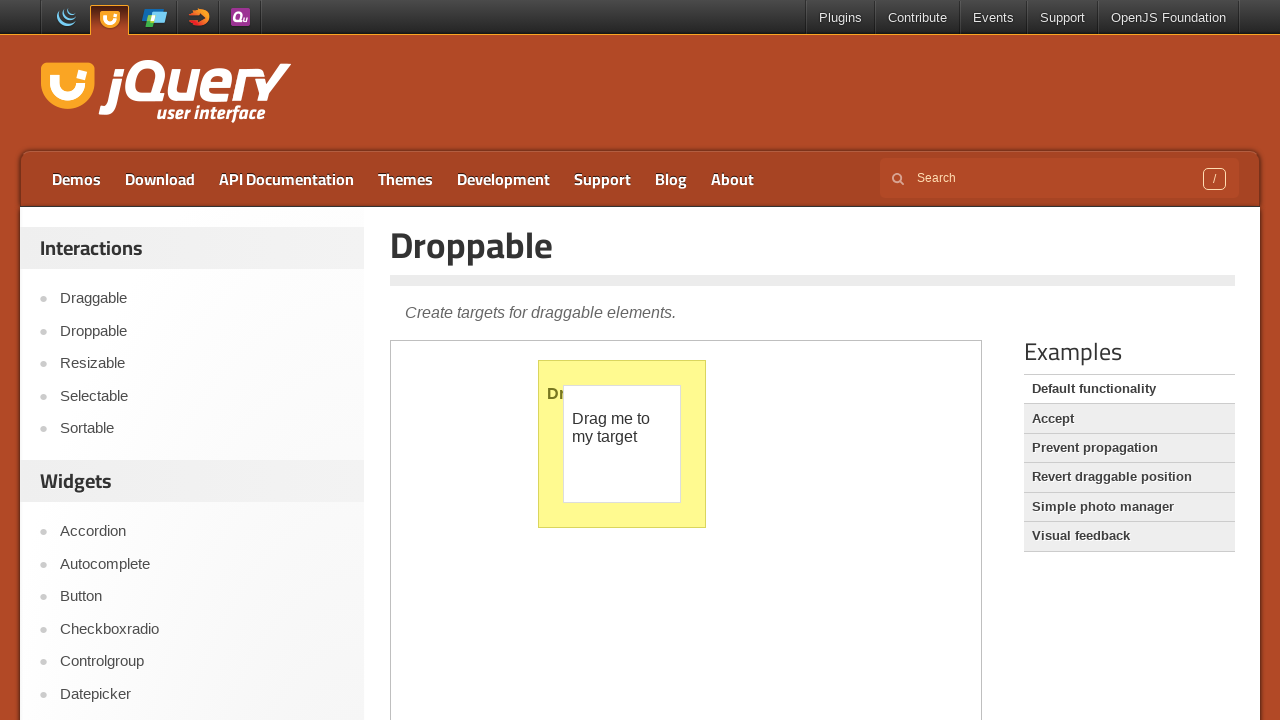

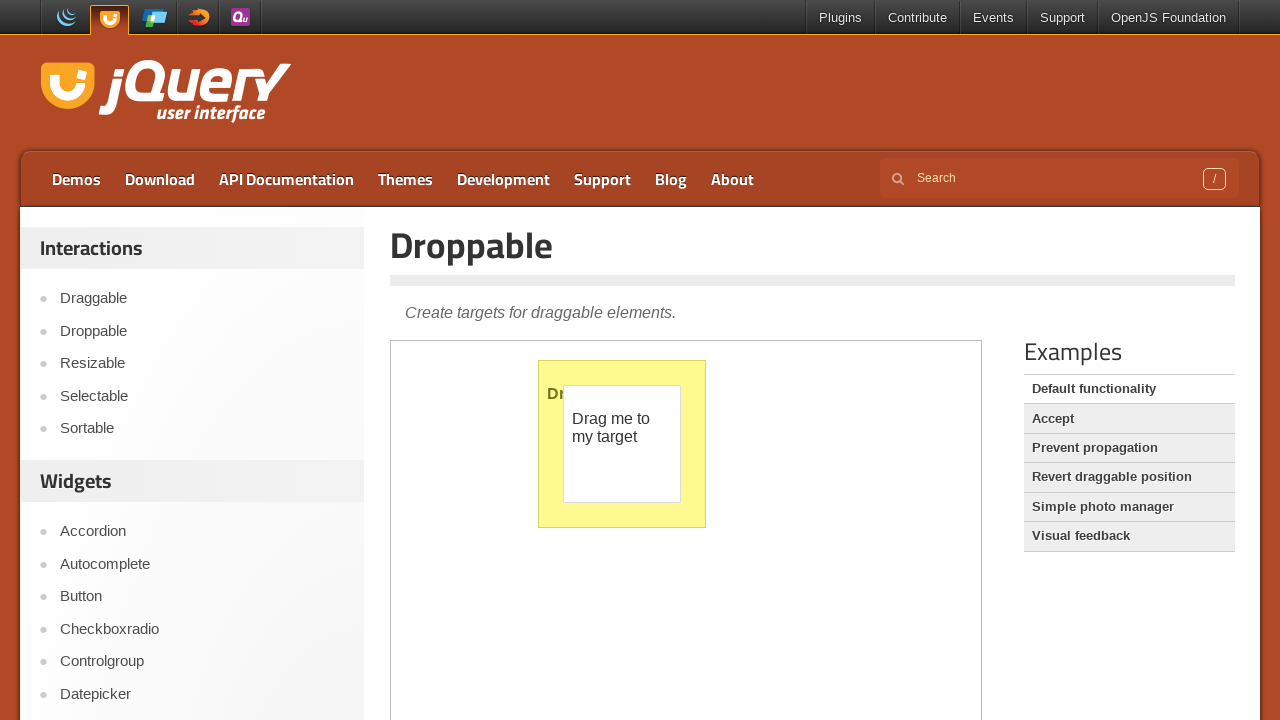